Tests positive drag and drop functionality by dragging an element to the drop target and verifying the text changes to "Dropped!"

Starting URL: https://jqueryui.com/droppable/

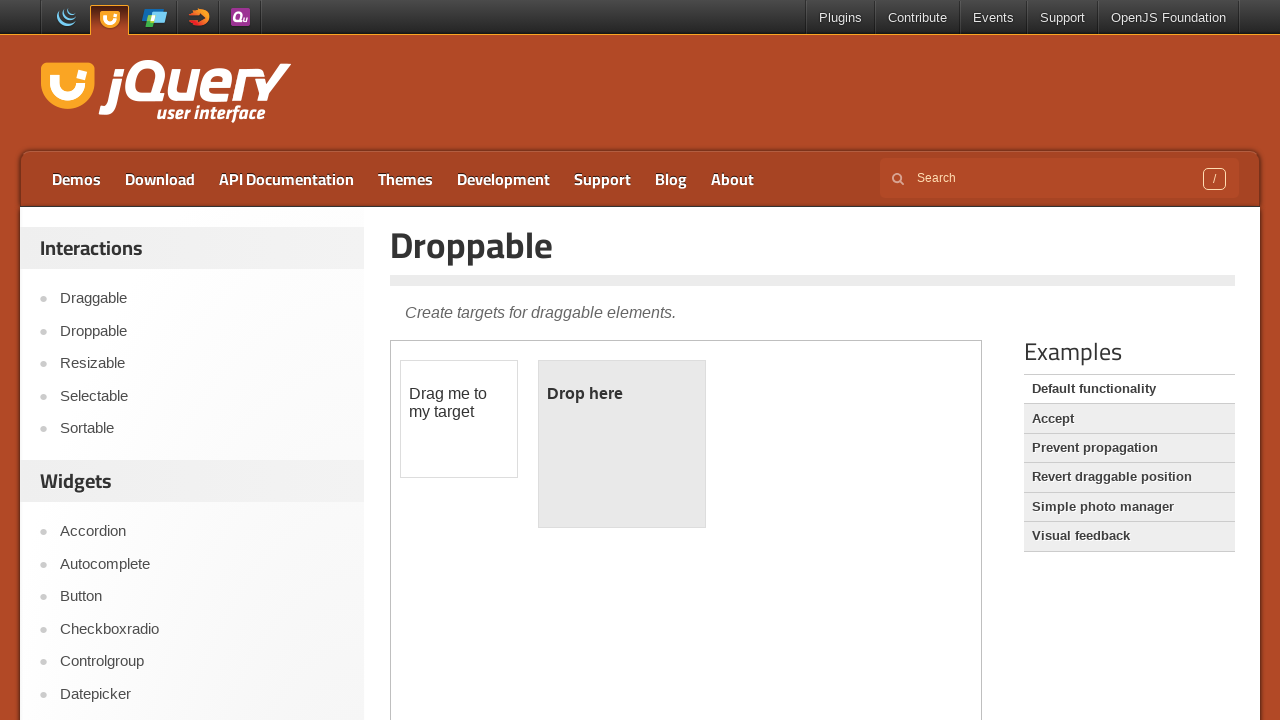

Waited for and located the demo iframe
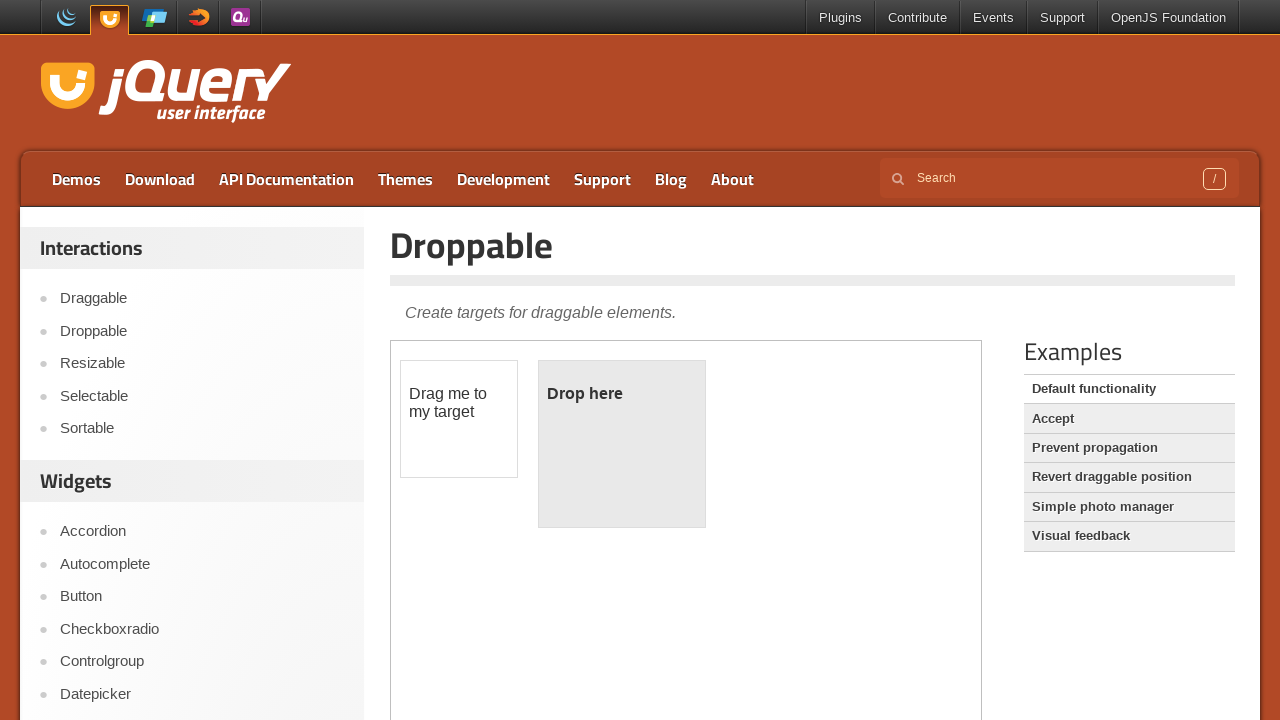

Retrieved the content frame from the demo iframe
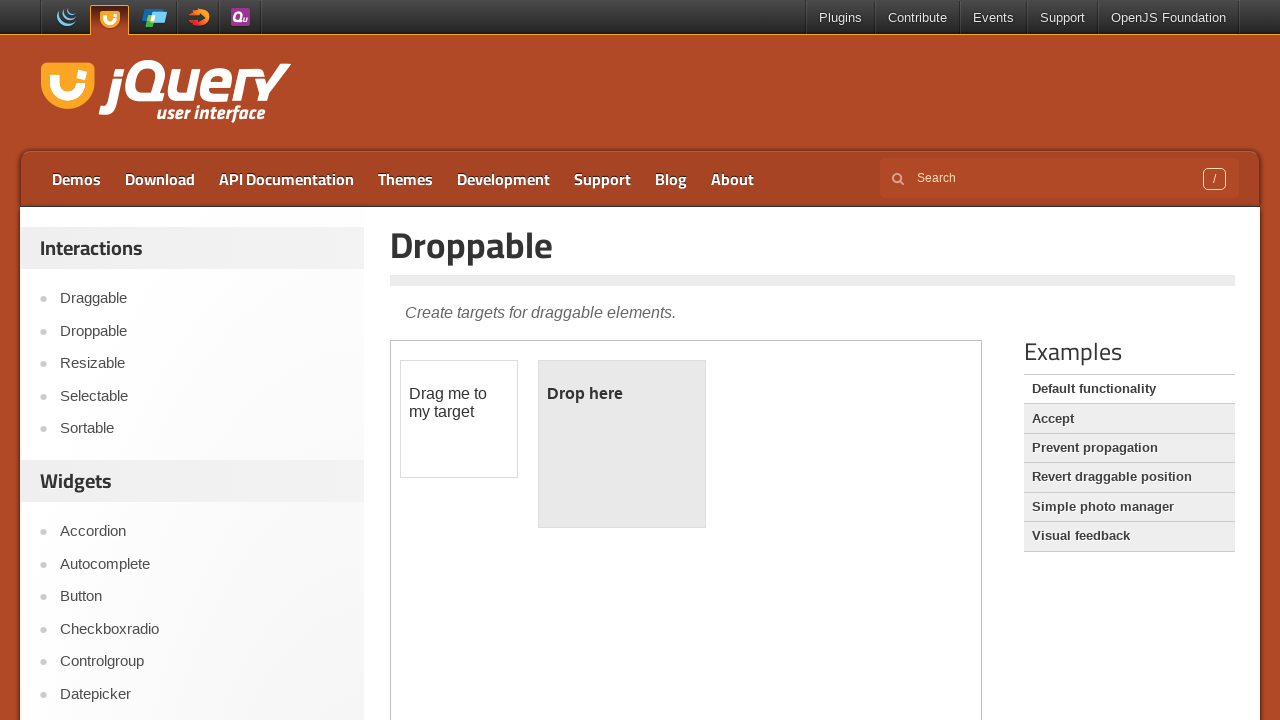

Waited for the draggable element to be present
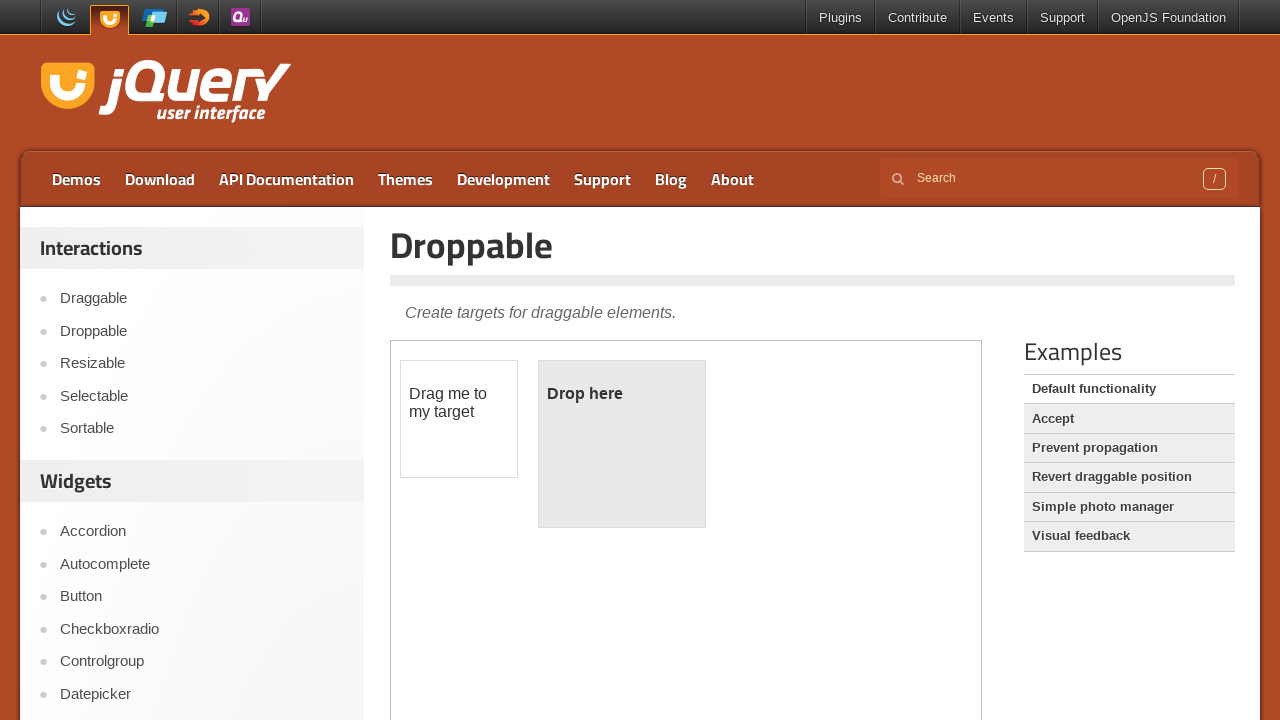

Located the draggable source element
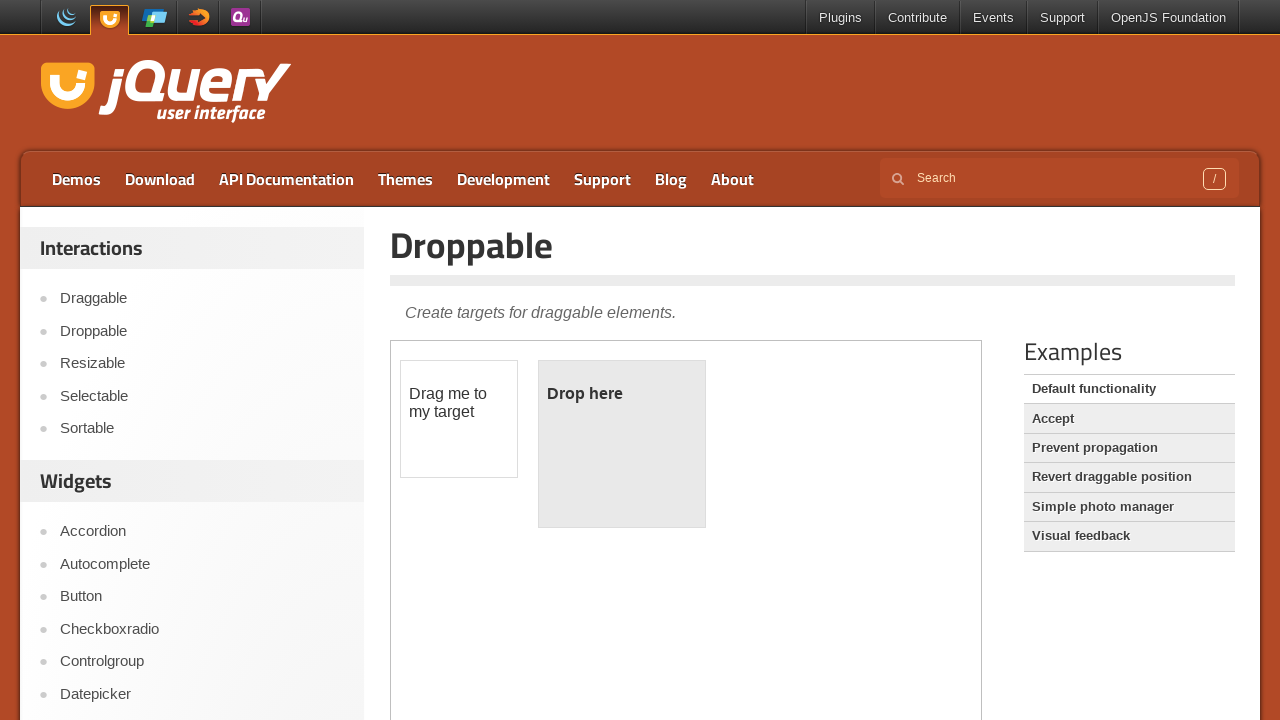

Located the droppable target element
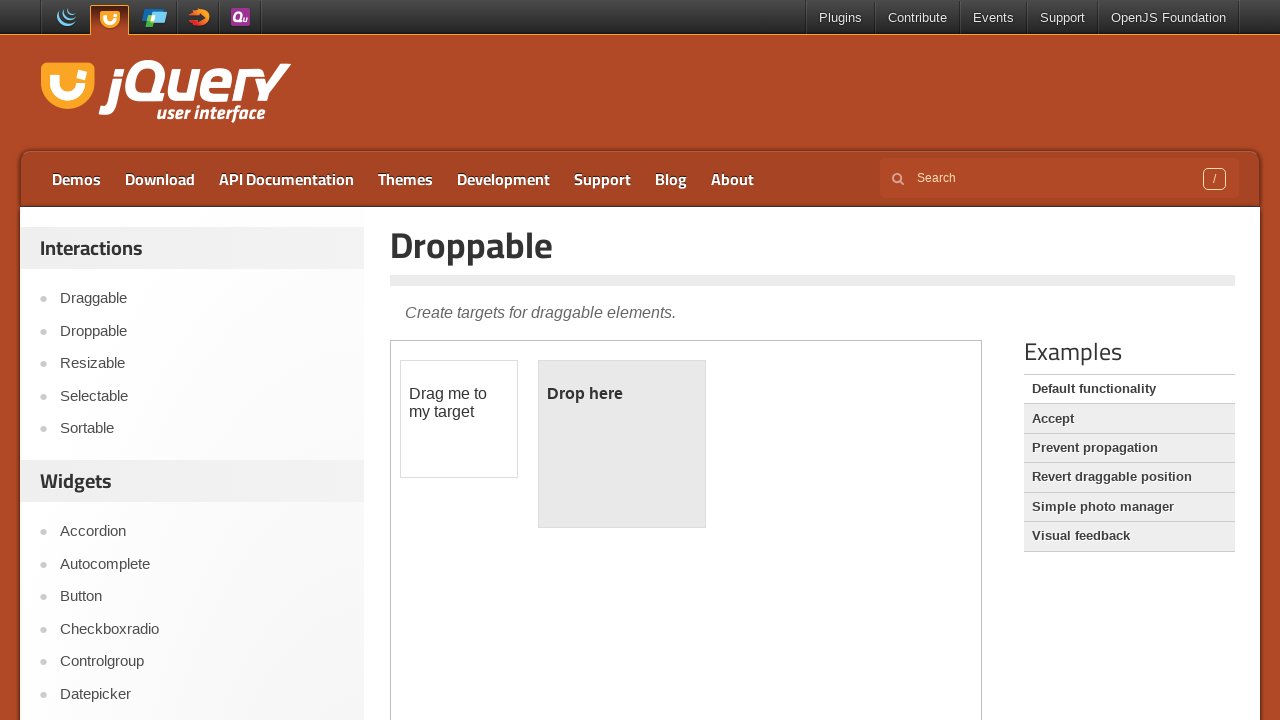

Dragged the source element to the target drop zone at (622, 444)
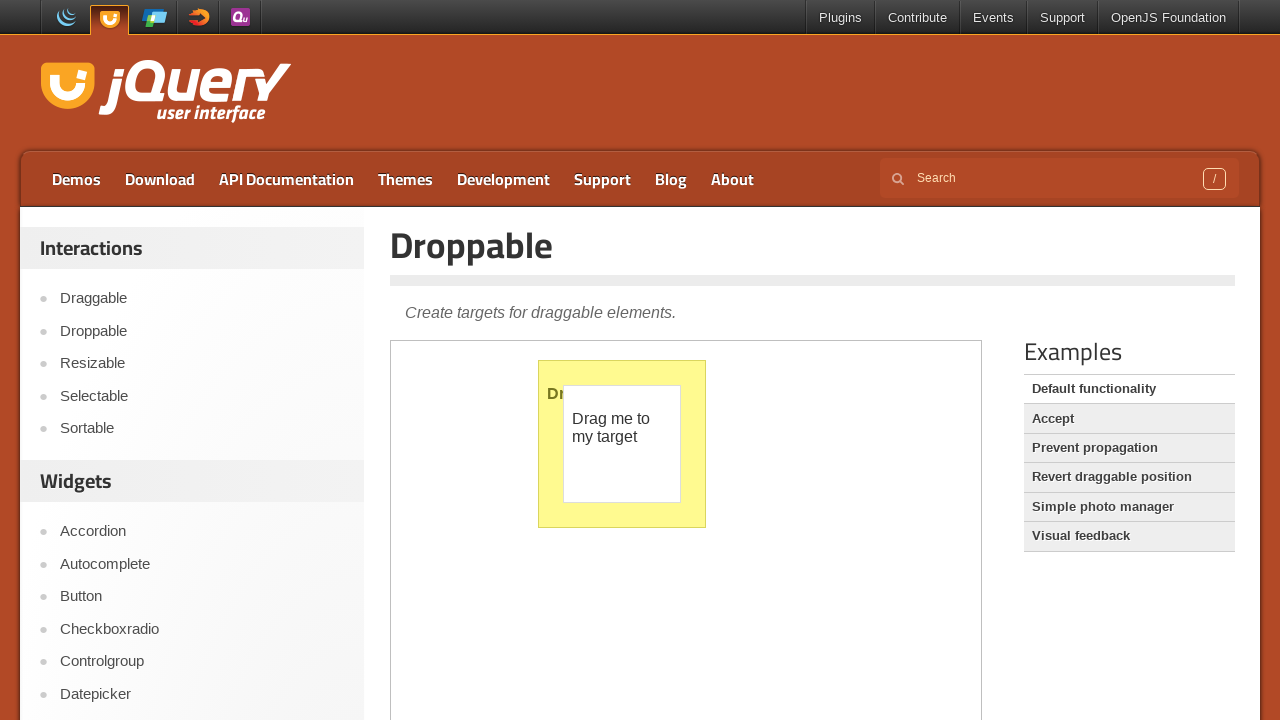

Verified that the drop target text changed to 'Dropped!'
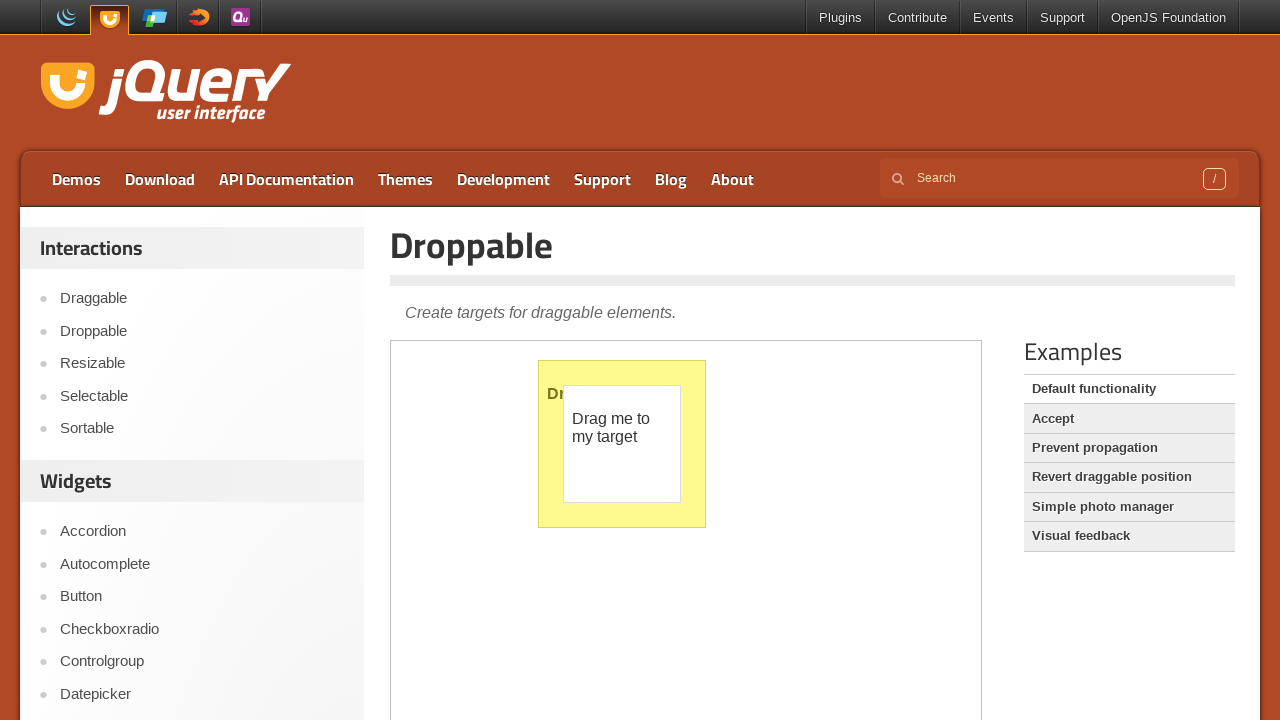

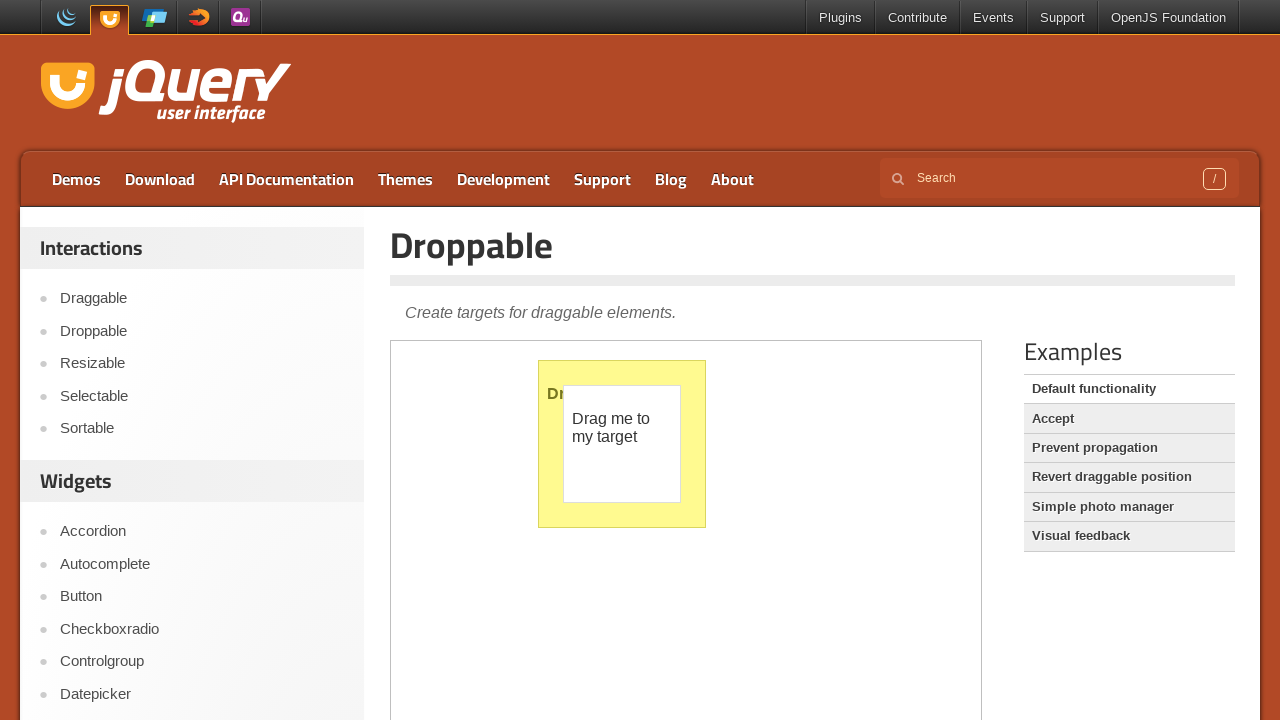